Verifies that the WebdriverIO main page loads with the correct title and subtitle text

Starting URL: https://webdriver.io/

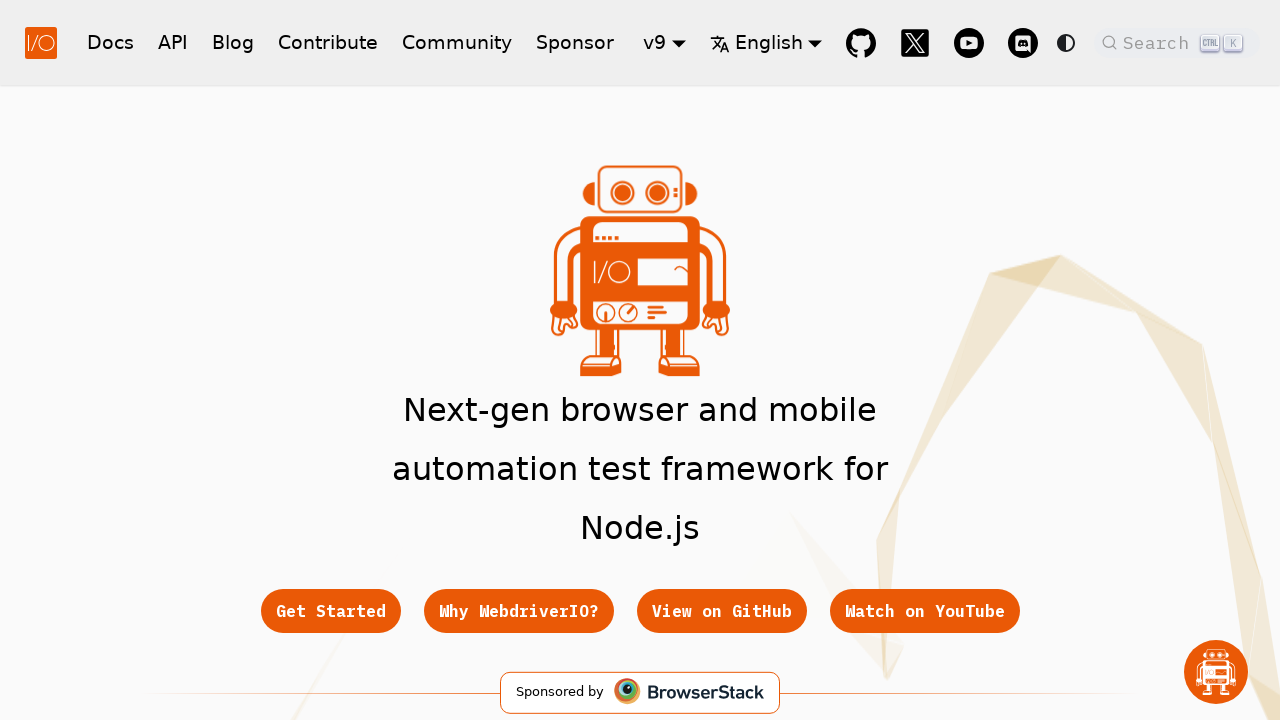

Navigated to WebdriverIO main page
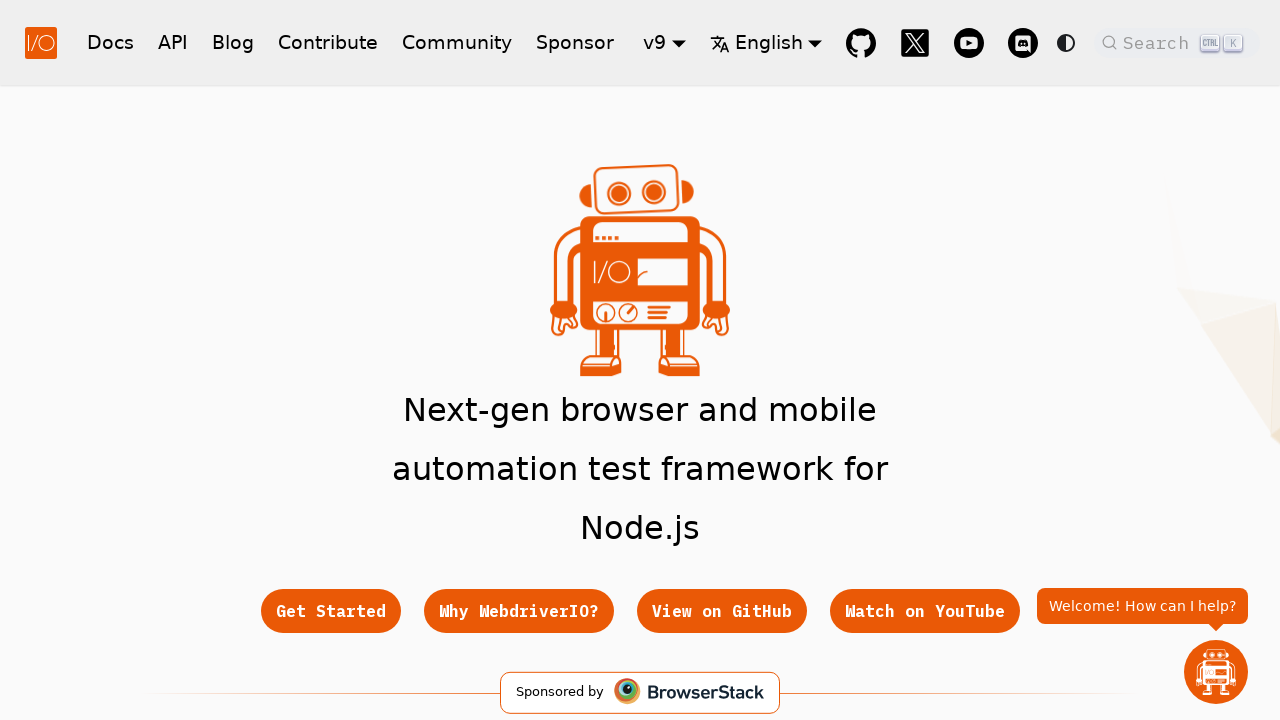

Hero subtitle element is visible
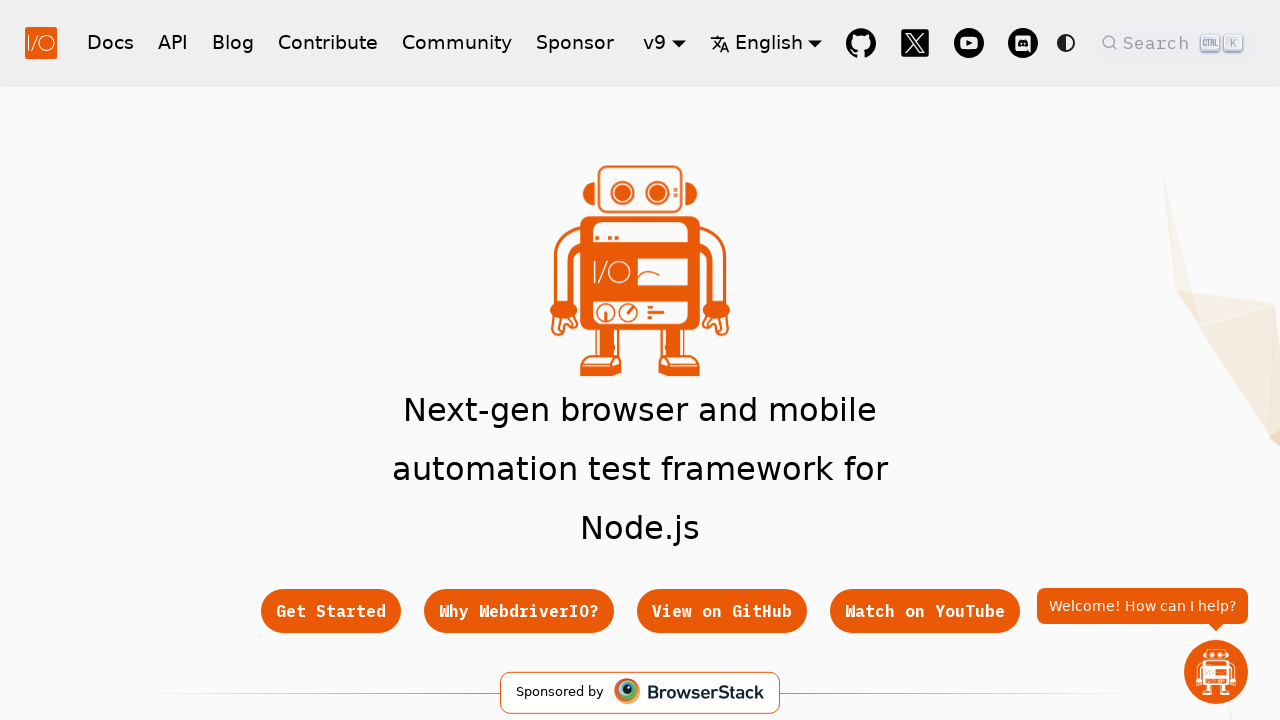

Verified subtitle text matches expected content
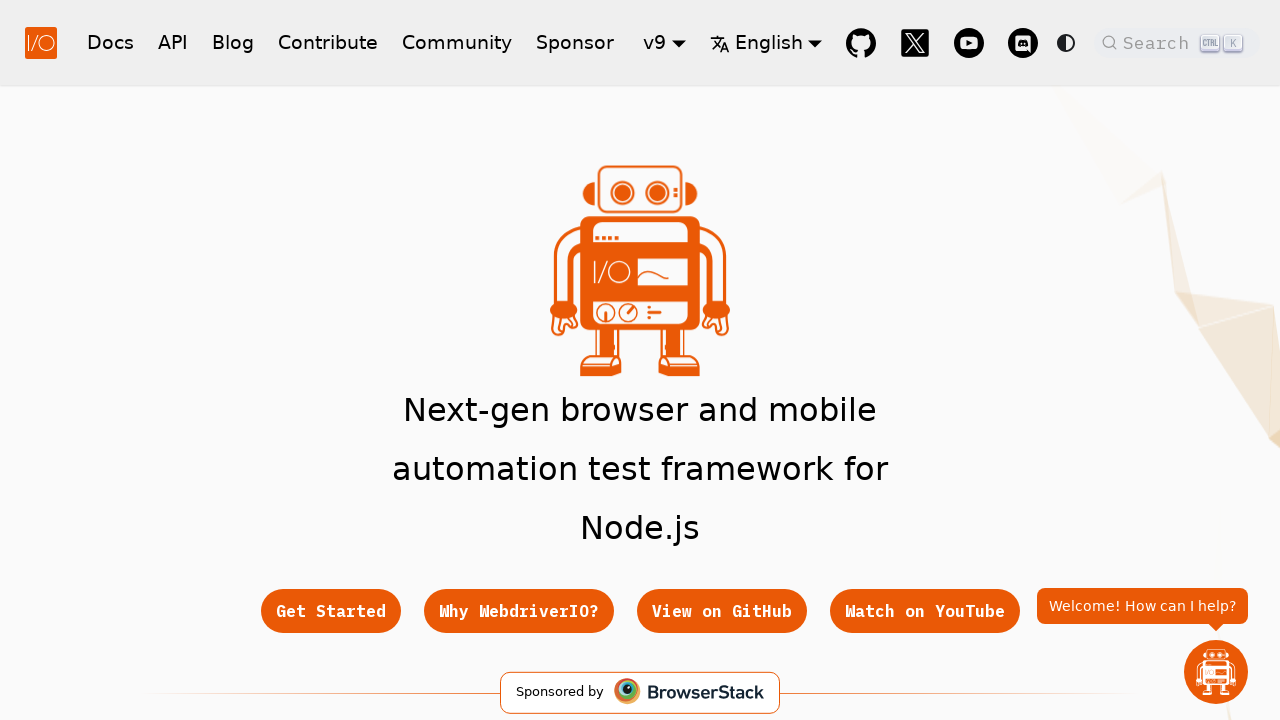

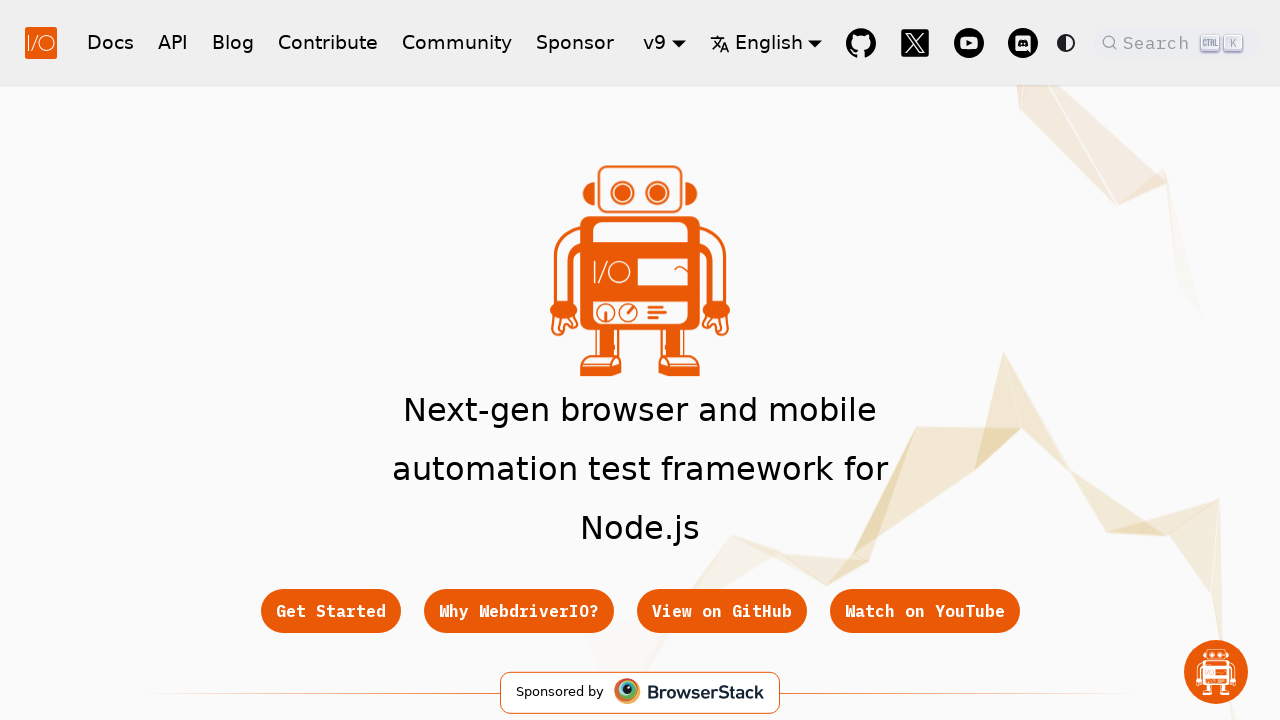